Tests radio button selection by clicking a sidebar toggle and selecting a specific radio button option

Starting URL: https://qa-automation-practice.netlify.app/radiobuttons.html

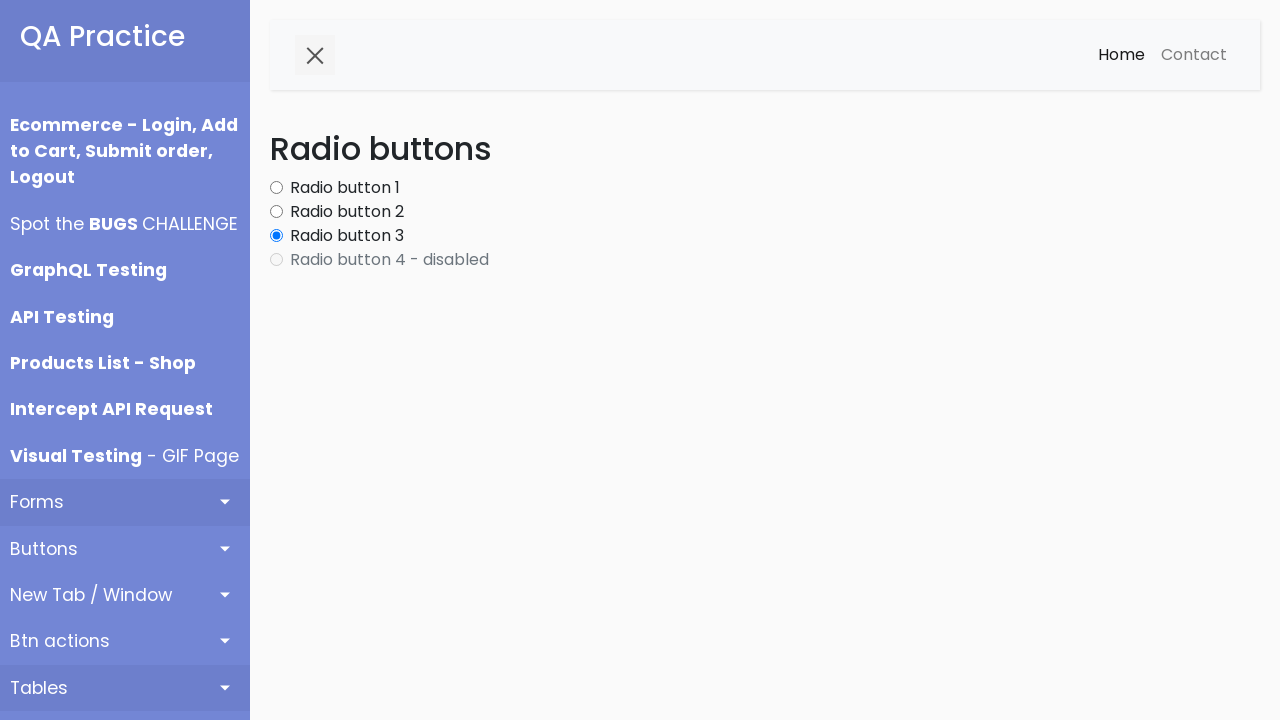

Clicked sidebar collapse button at (315, 55) on xpath=//button[@id='sidebarCollapse']
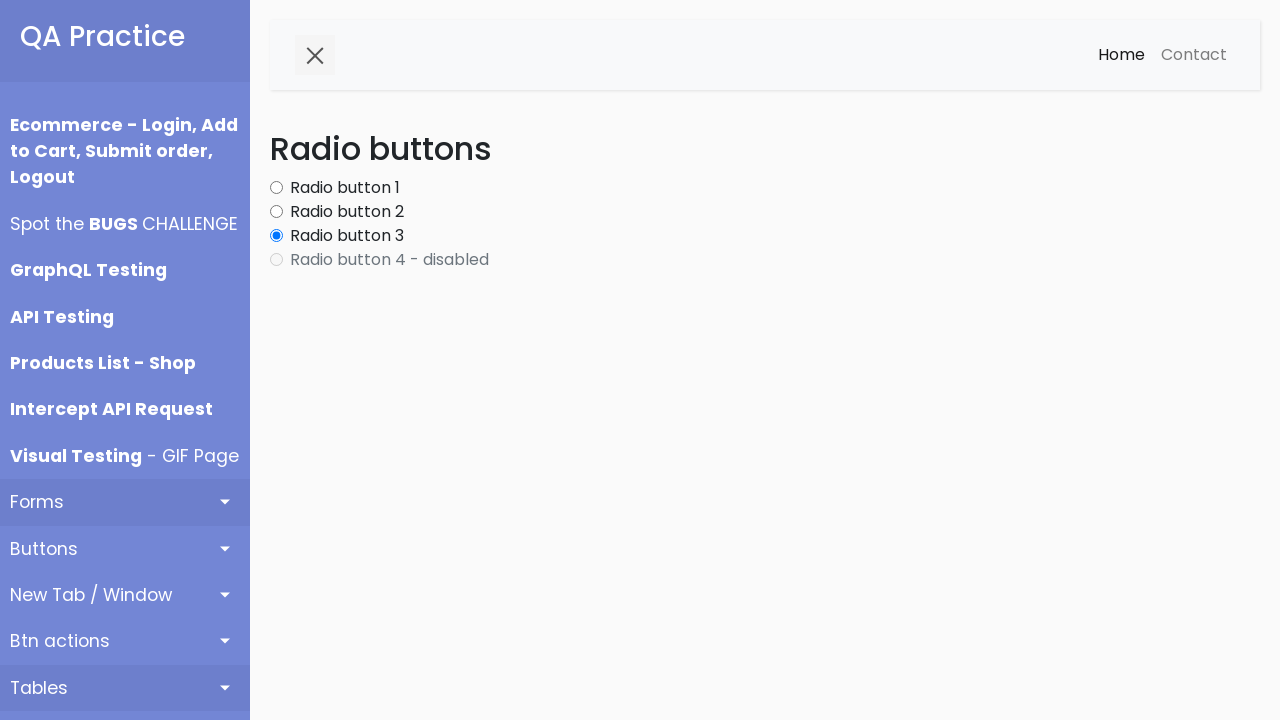

Selected Radio button 2 at (347, 212) on xpath=//label[@class='form-check-label' and contains(text(), 'Radio button 2')]
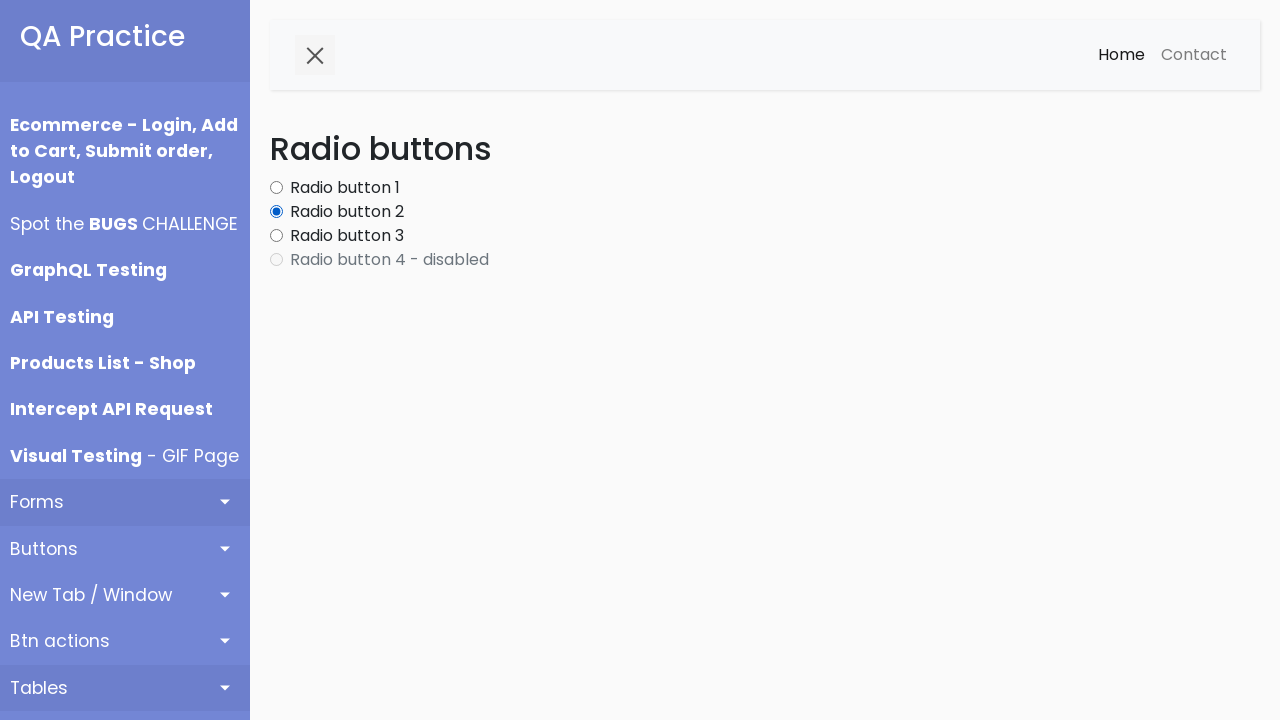

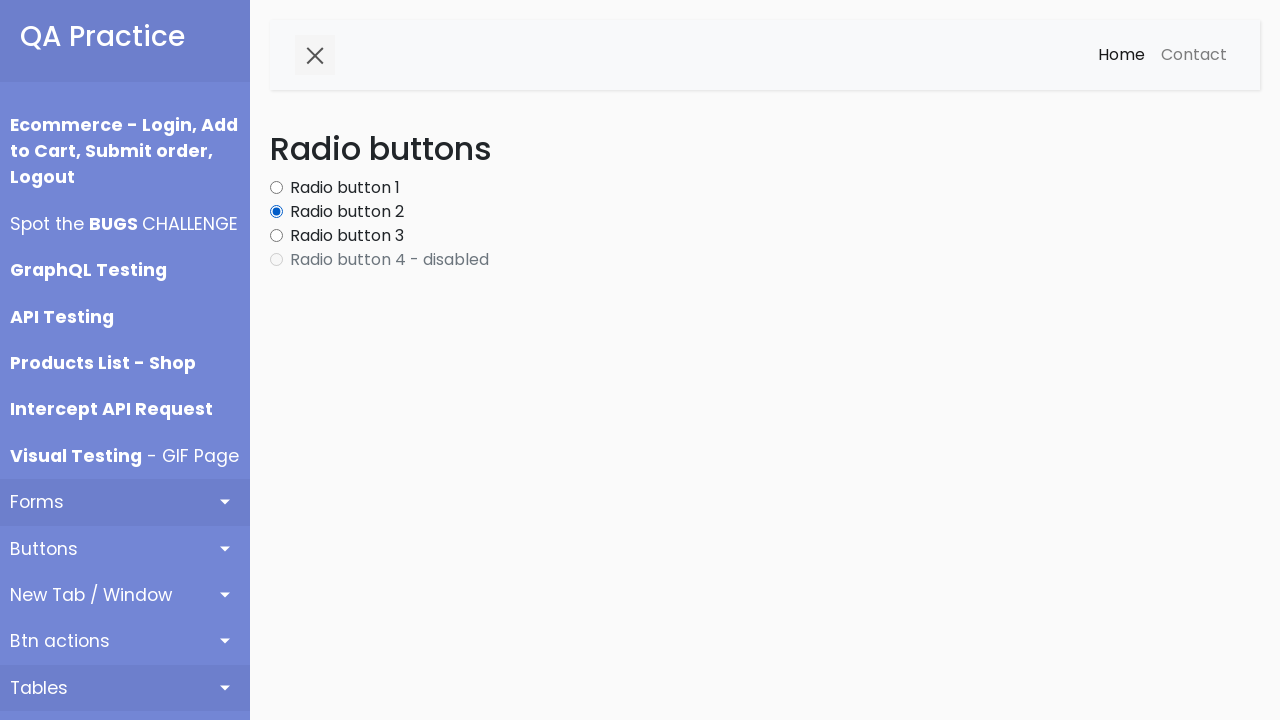